Tests horizontal slider by navigating to the slider page and moving the slider using mouse drag actions

Starting URL: https://the-internet.herokuapp.com/

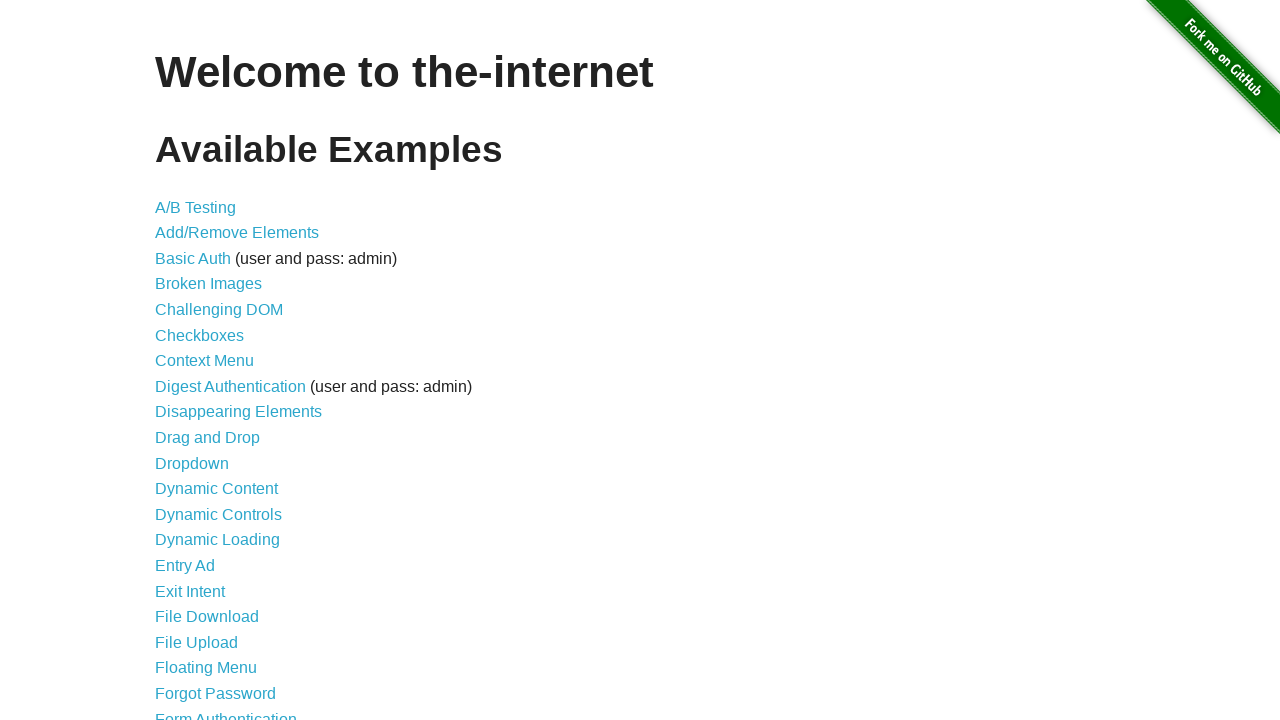

Waited for horizontal slider link to be visible
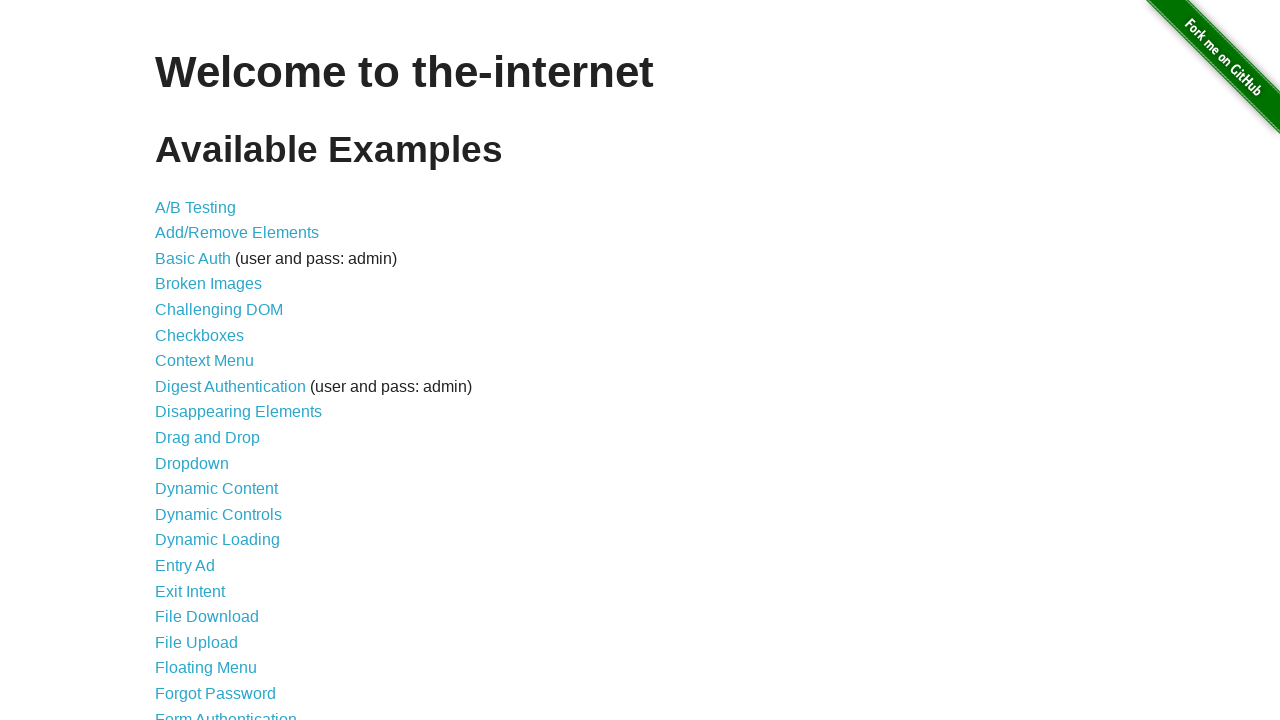

Clicked on horizontal slider link at (214, 361) on a[href='/horizontal_slider']
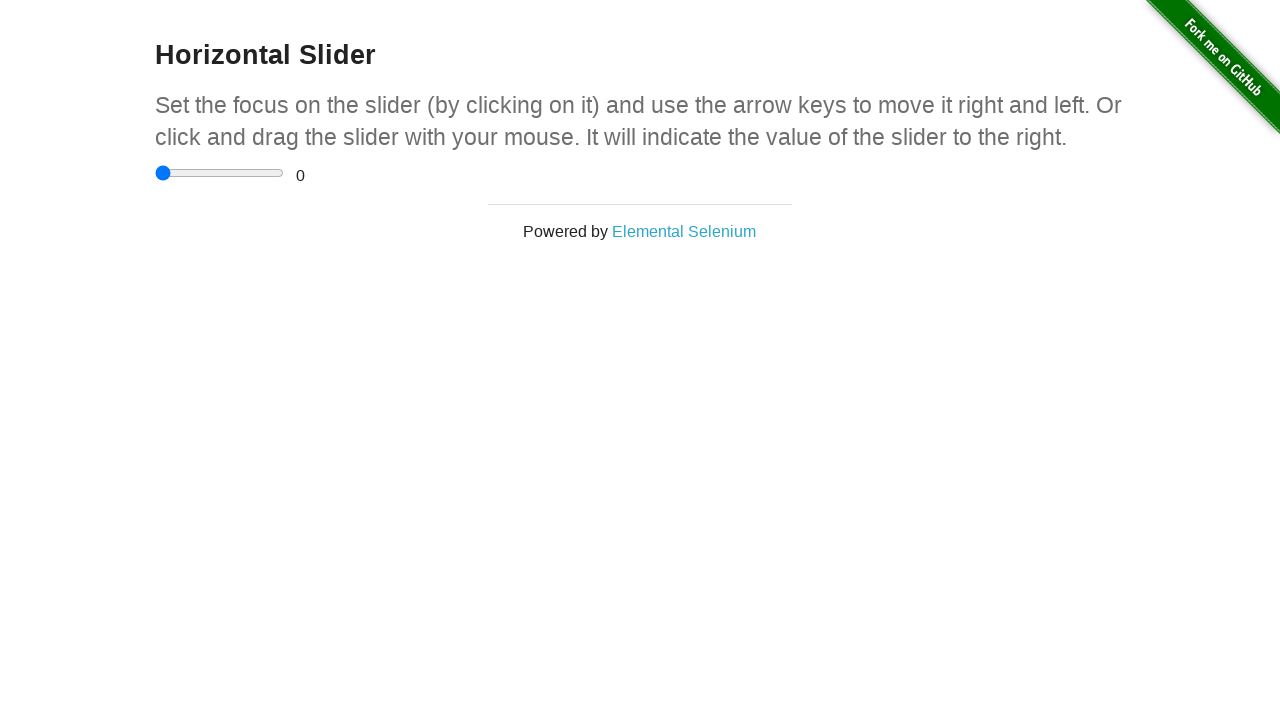

Slider element is now visible and ready
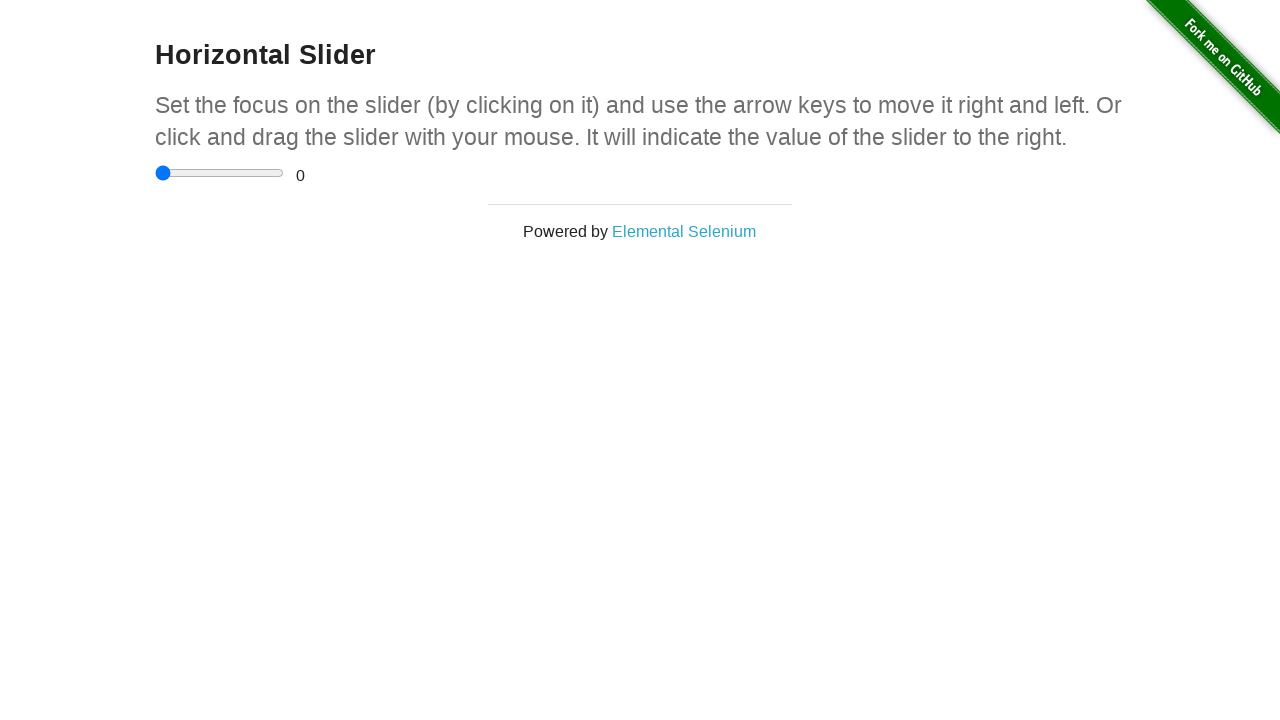

Clicked on the slider element at (220, 173) on input[type='range']
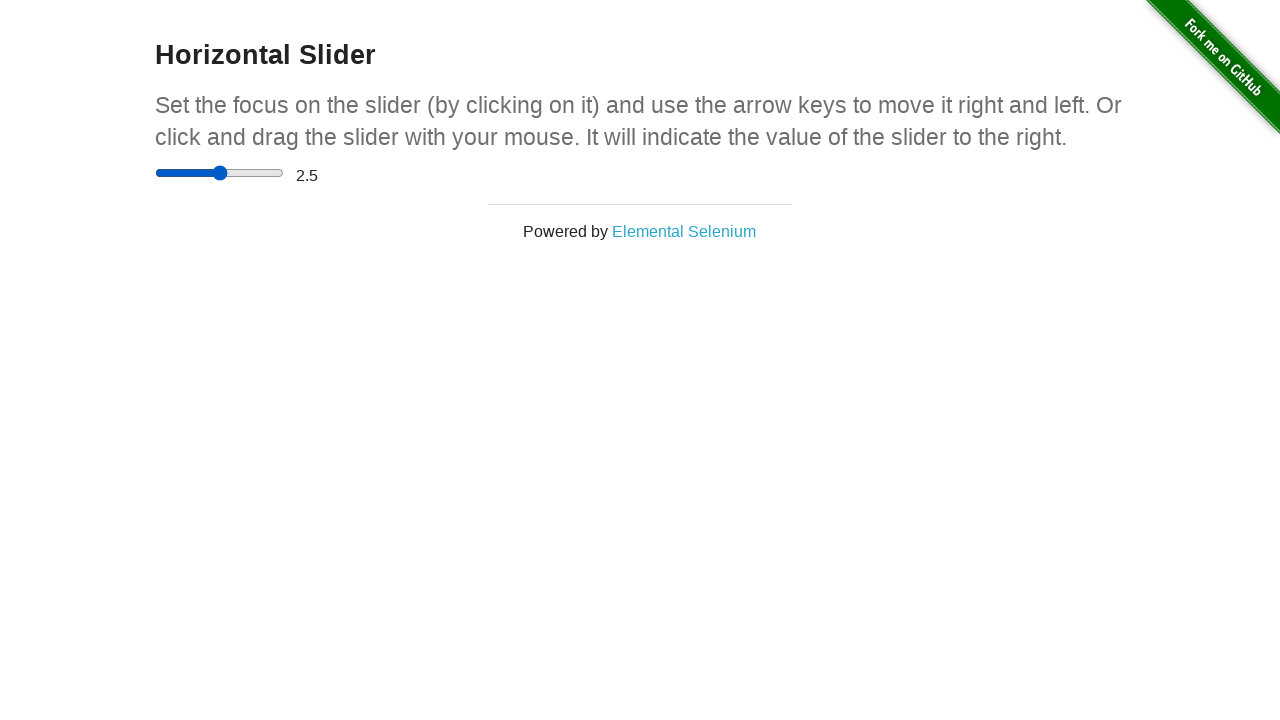

Pressed ArrowRight key to move slider right on input[type='range']
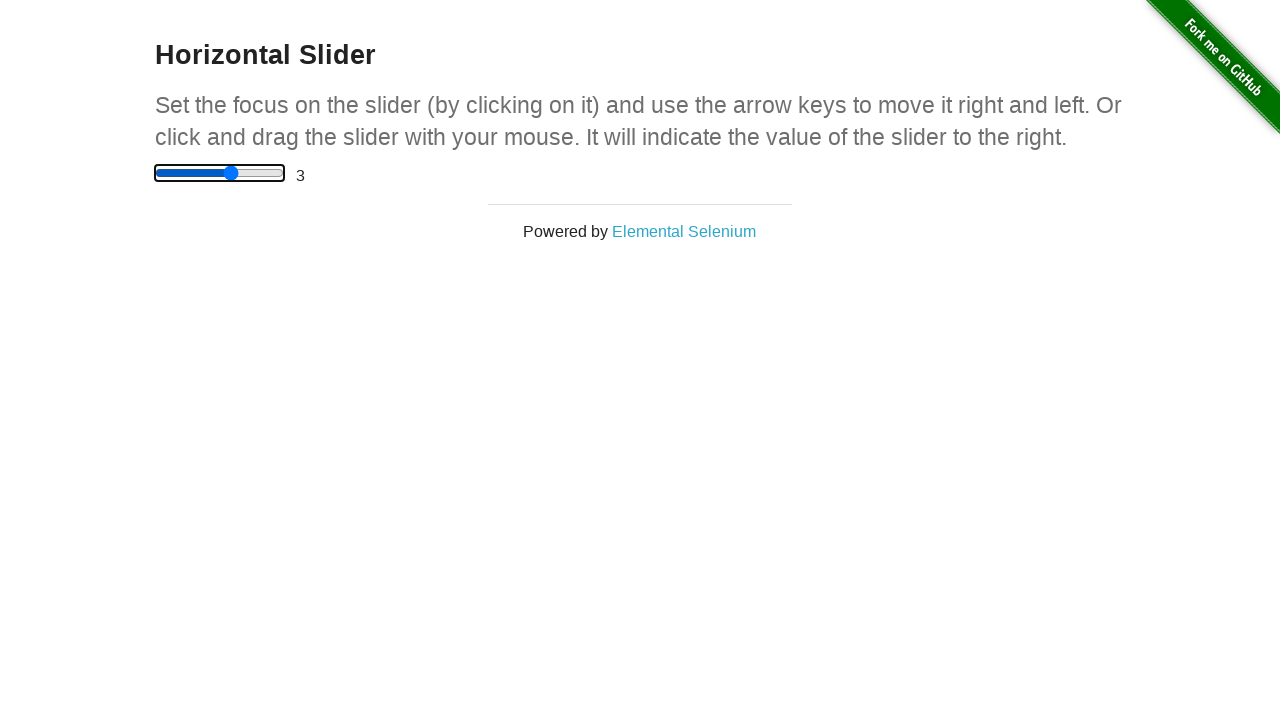

Pressed ArrowRight key again to move slider further right on input[type='range']
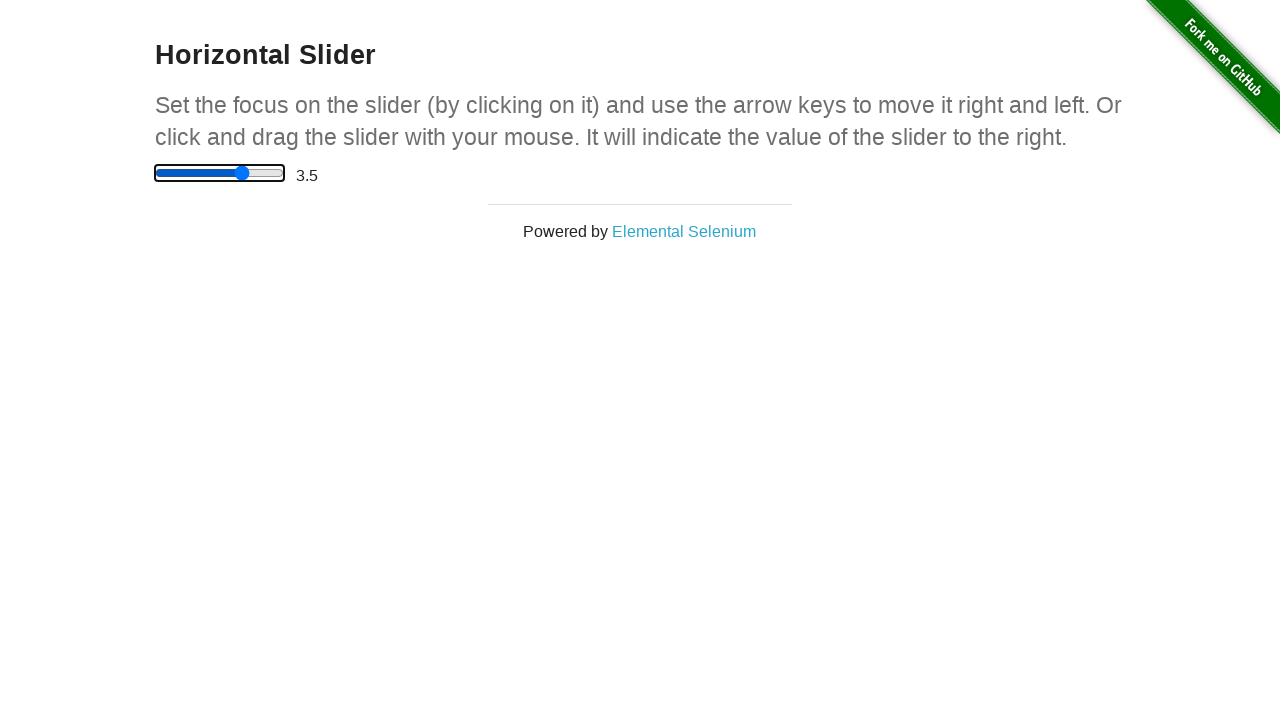

Verified that range value display element is visible
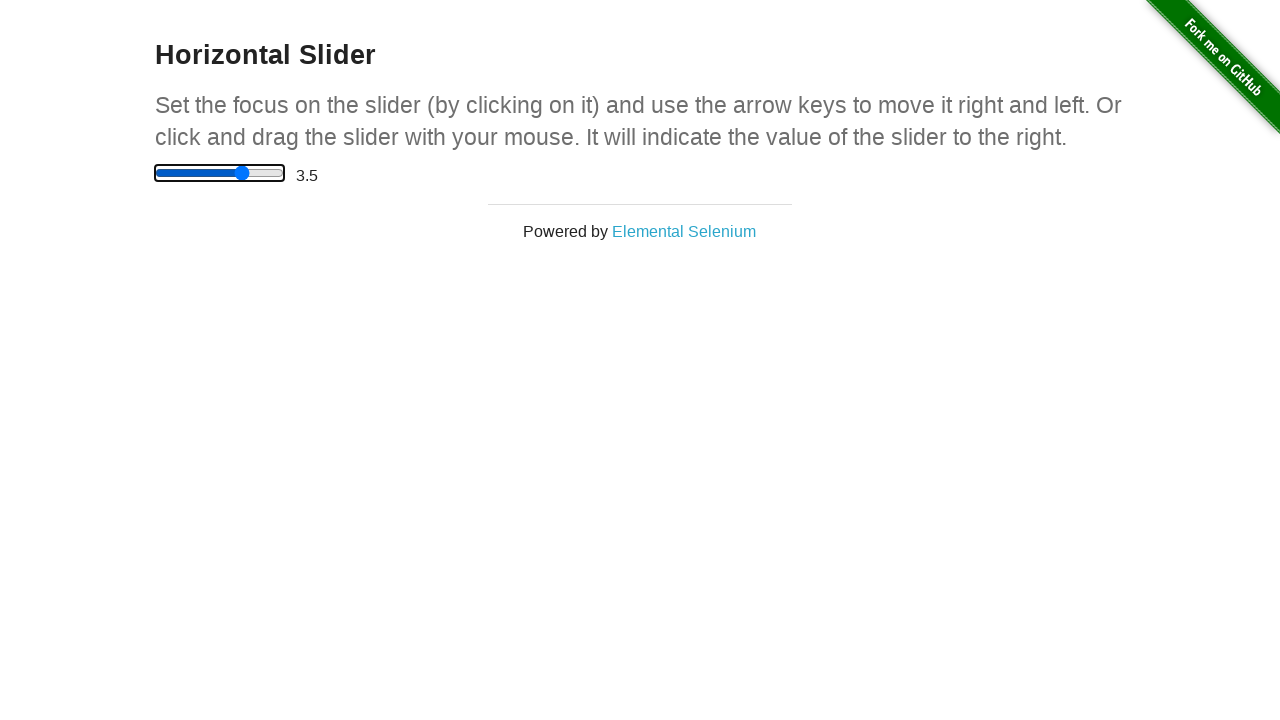

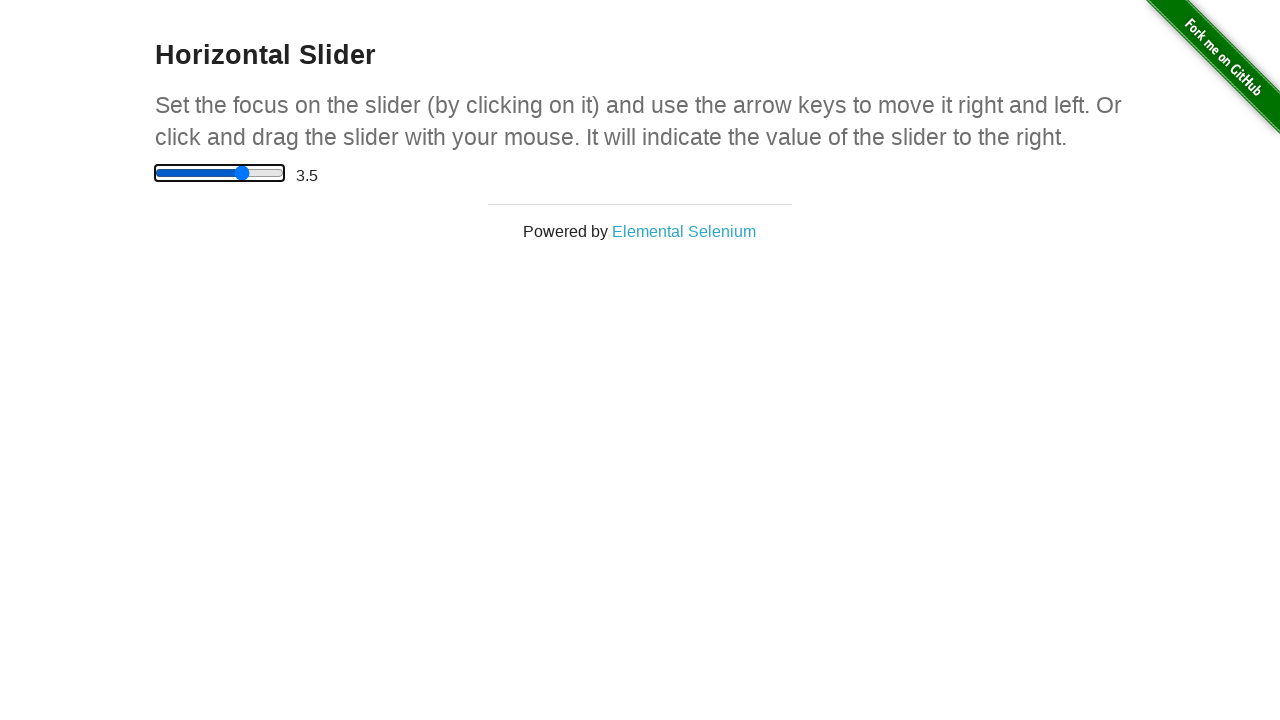